Tests the search functionality on testotomasyonu.com by searching for "phone" and verifying that products are found in the search results

Starting URL: https://www.testotomasyonu.com

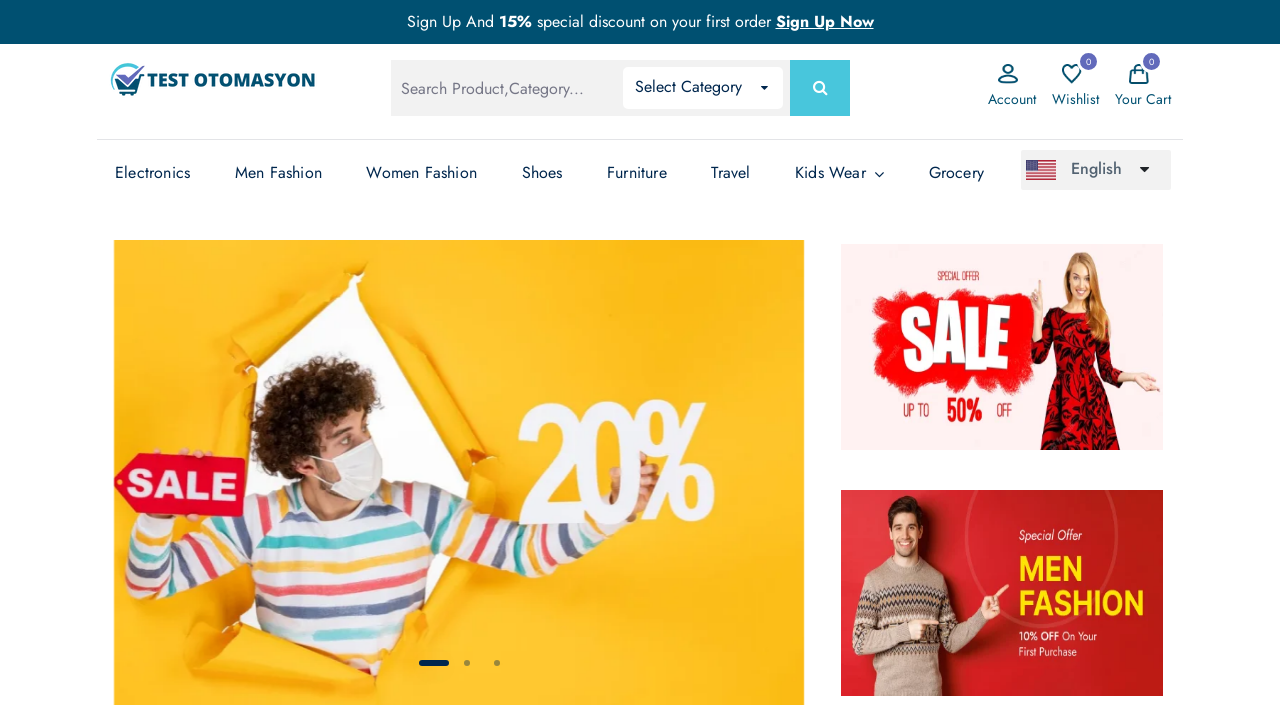

Filled search box with 'phone' on input[id='global-search']
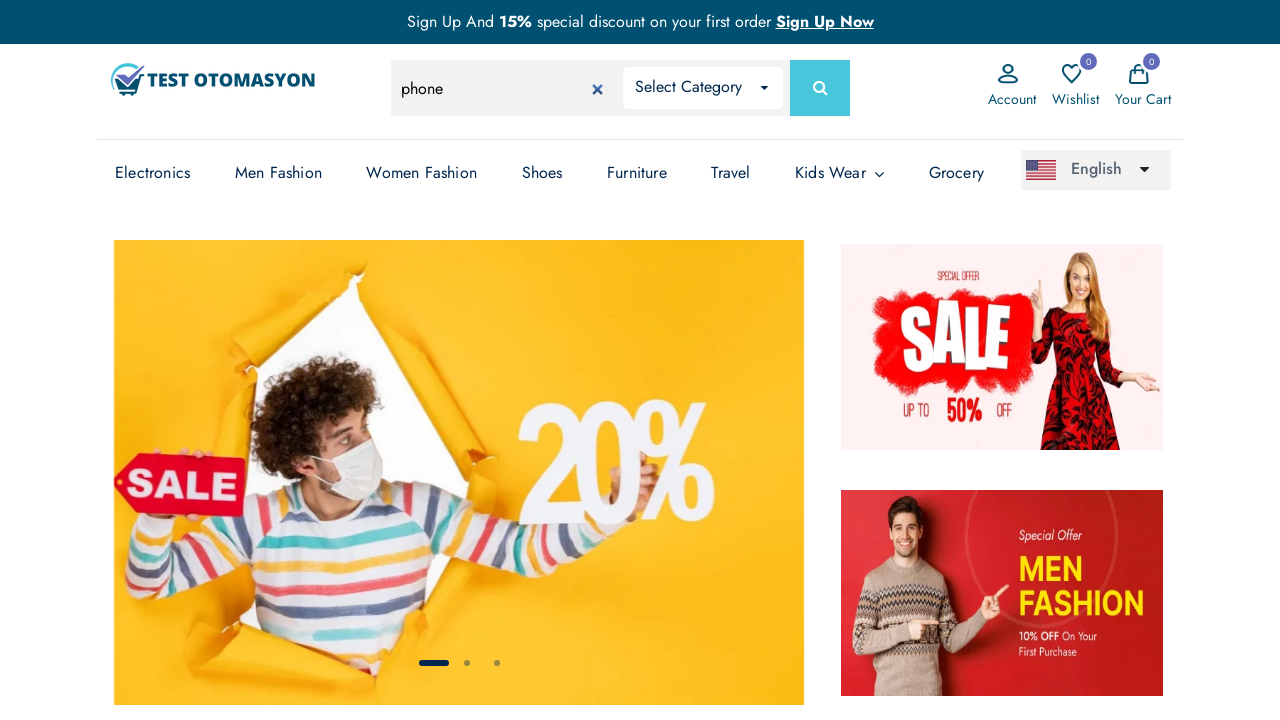

Pressed Enter to submit search for 'phone' on input[id='global-search']
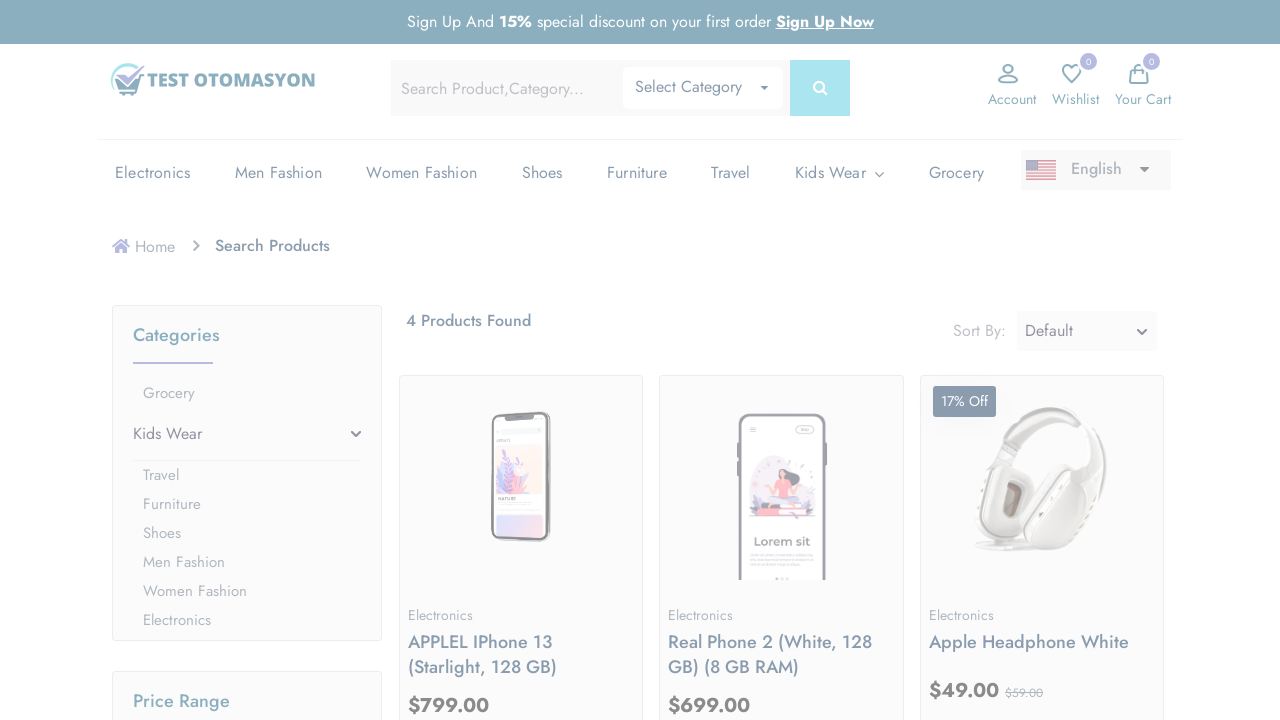

Search results loaded with product boxes
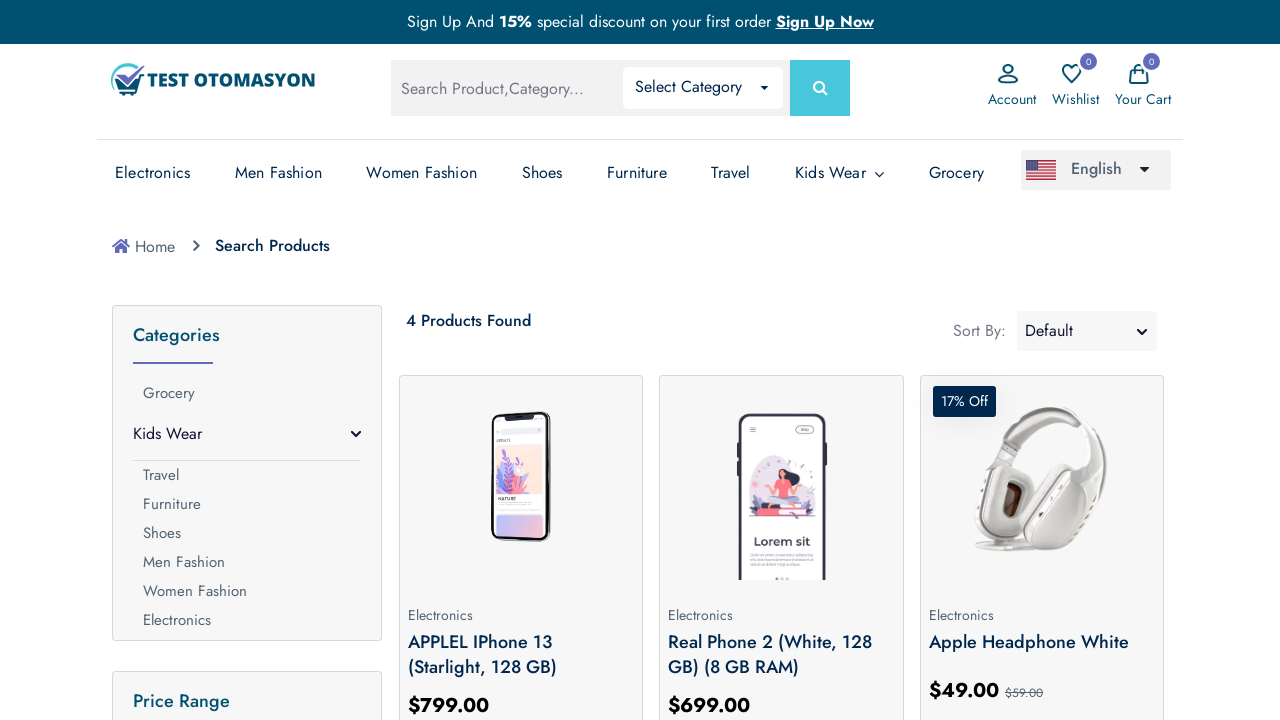

Found 4 products in search results
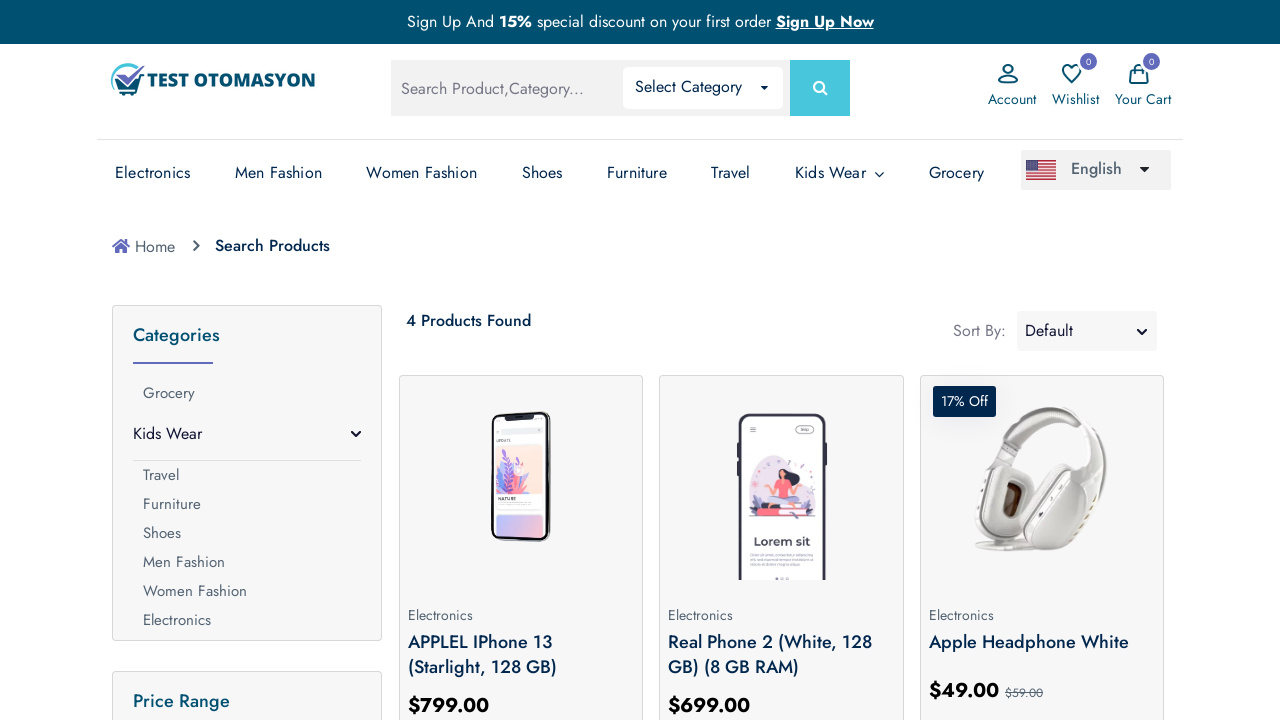

Verified that products were found in search results
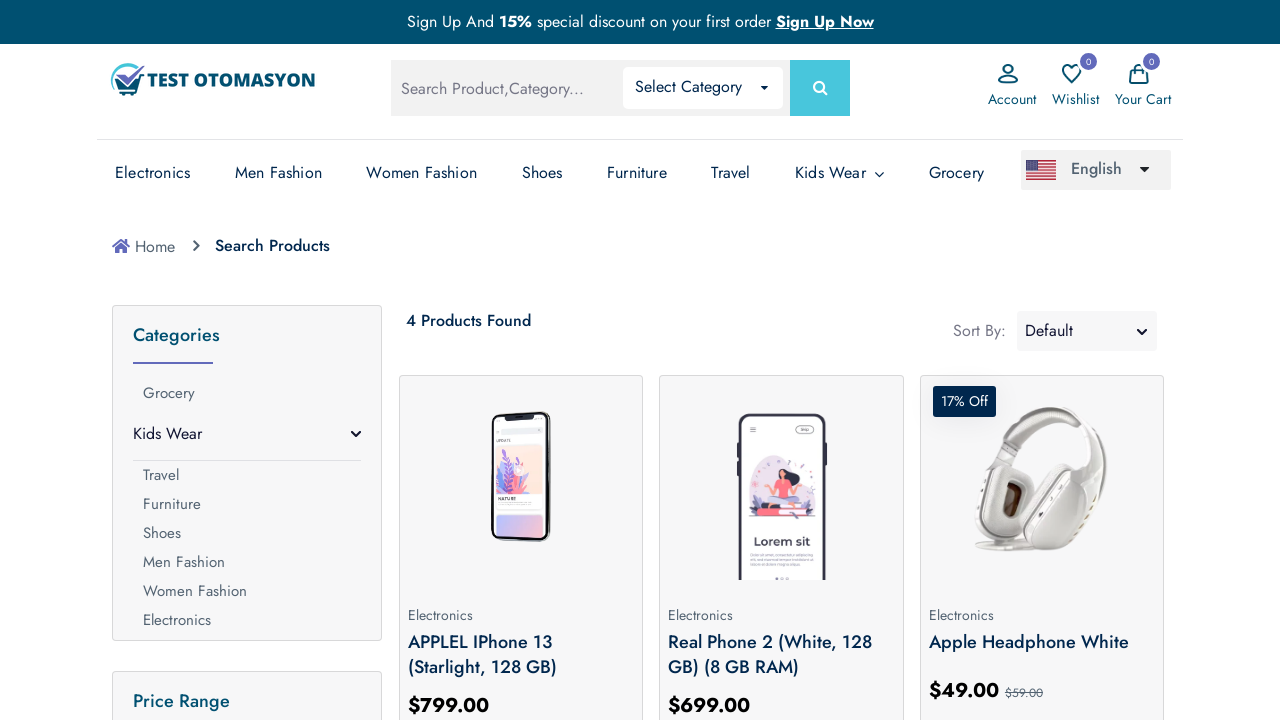

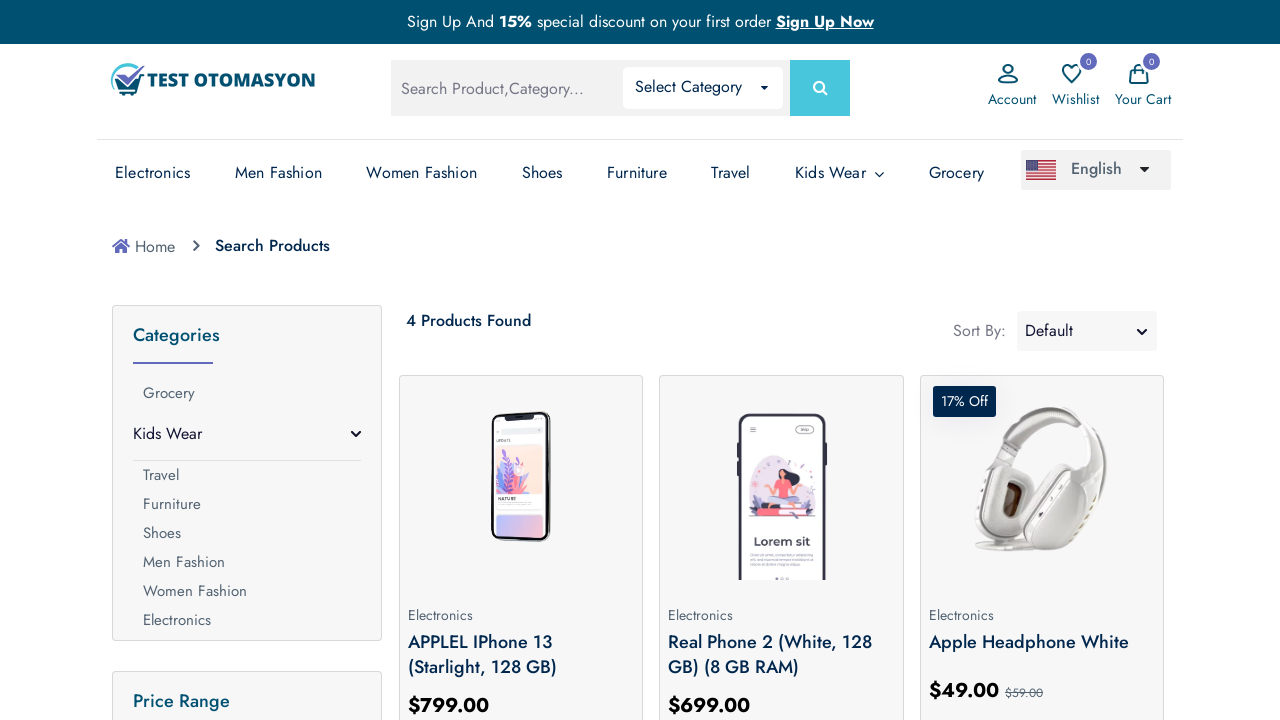